Tests different JavaScript alert types including accept alert, dismiss confirm dialog, and prompt input

Starting URL: https://demoqa.com/alerts

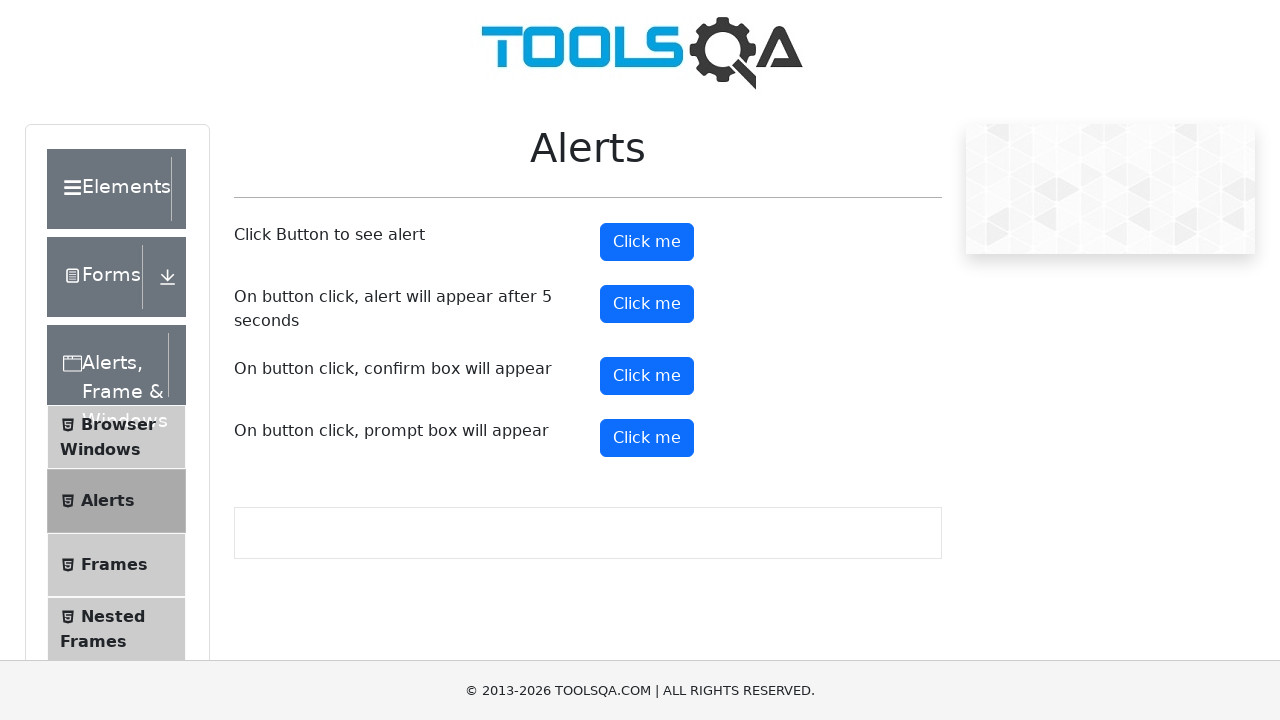

Set up dialog handler to accept simple alert
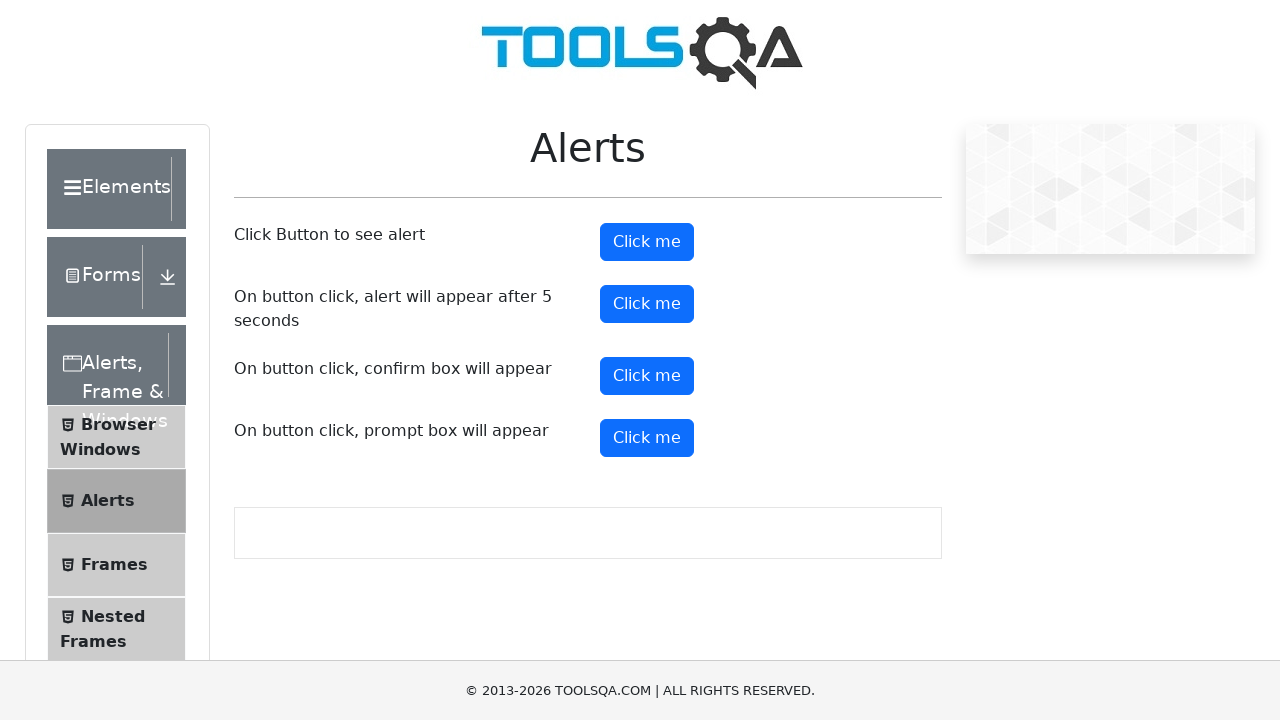

Clicked alert button to trigger simple alert at (647, 242) on #alertButton
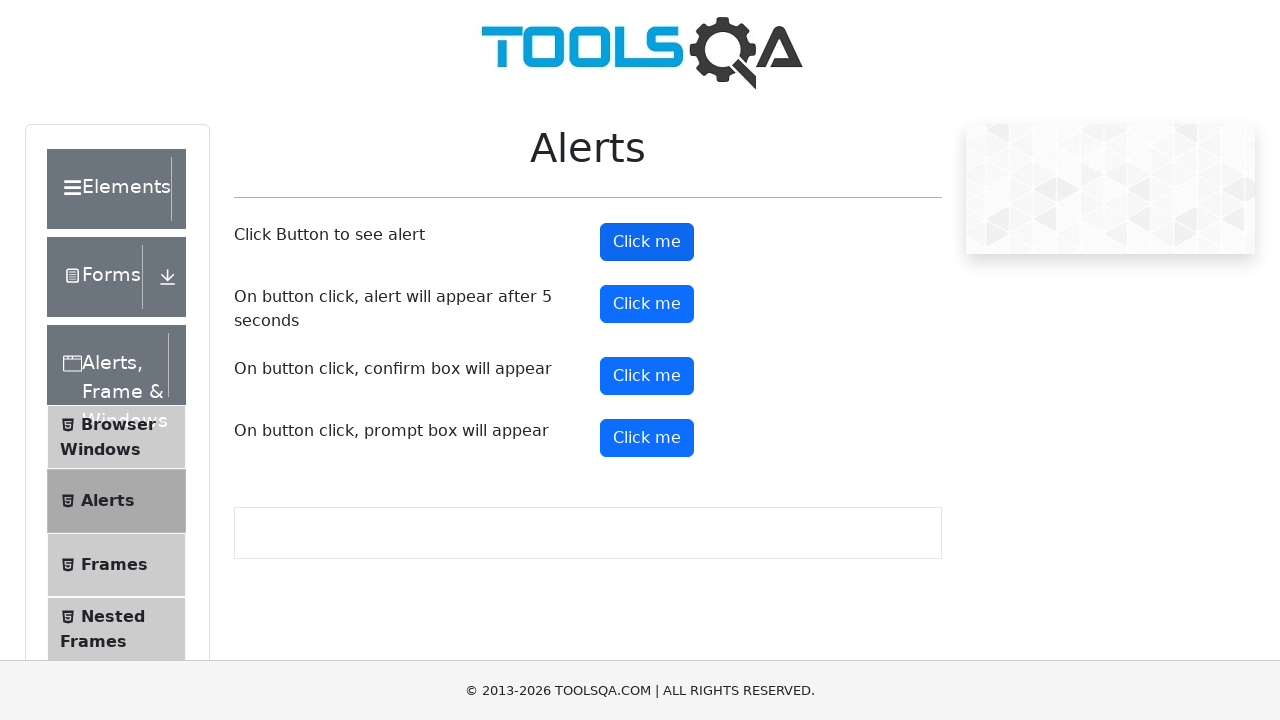

Waited 500ms for alert to be handled
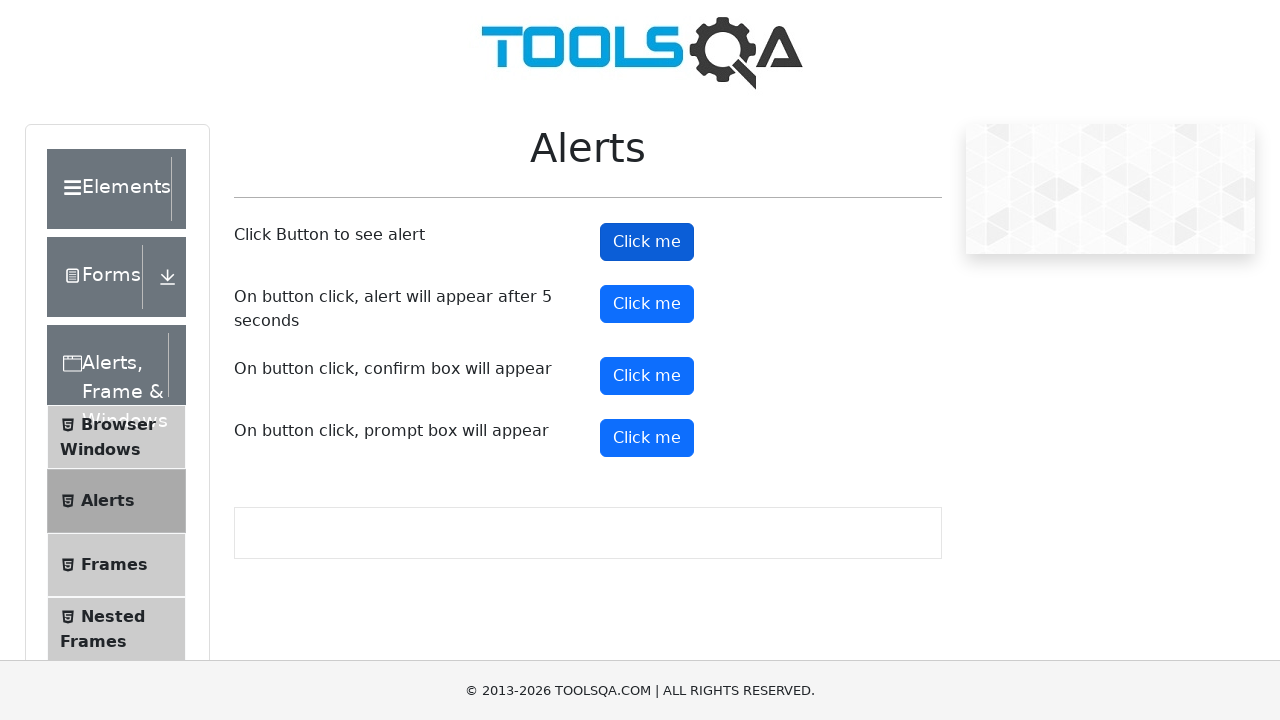

Set up dialog handler to dismiss confirm dialog
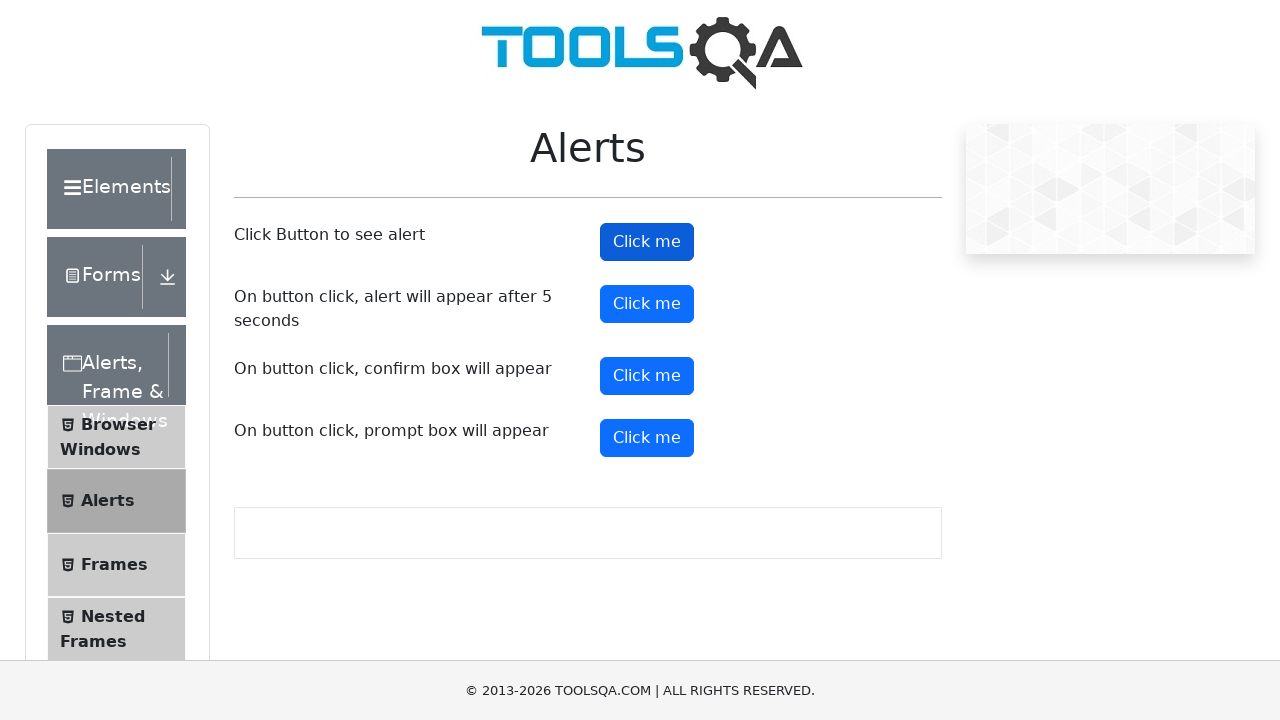

Clicked confirm button to trigger confirm dialog at (647, 376) on #confirmButton
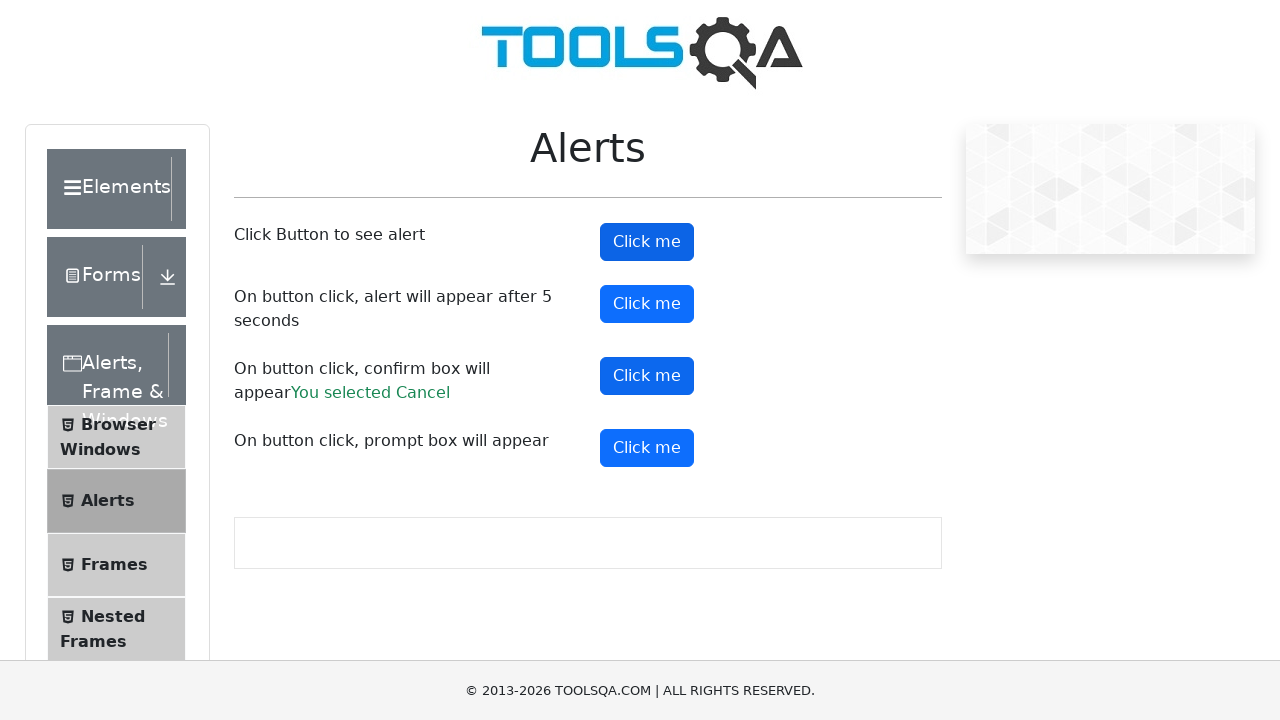

Waited for confirm result element to appear
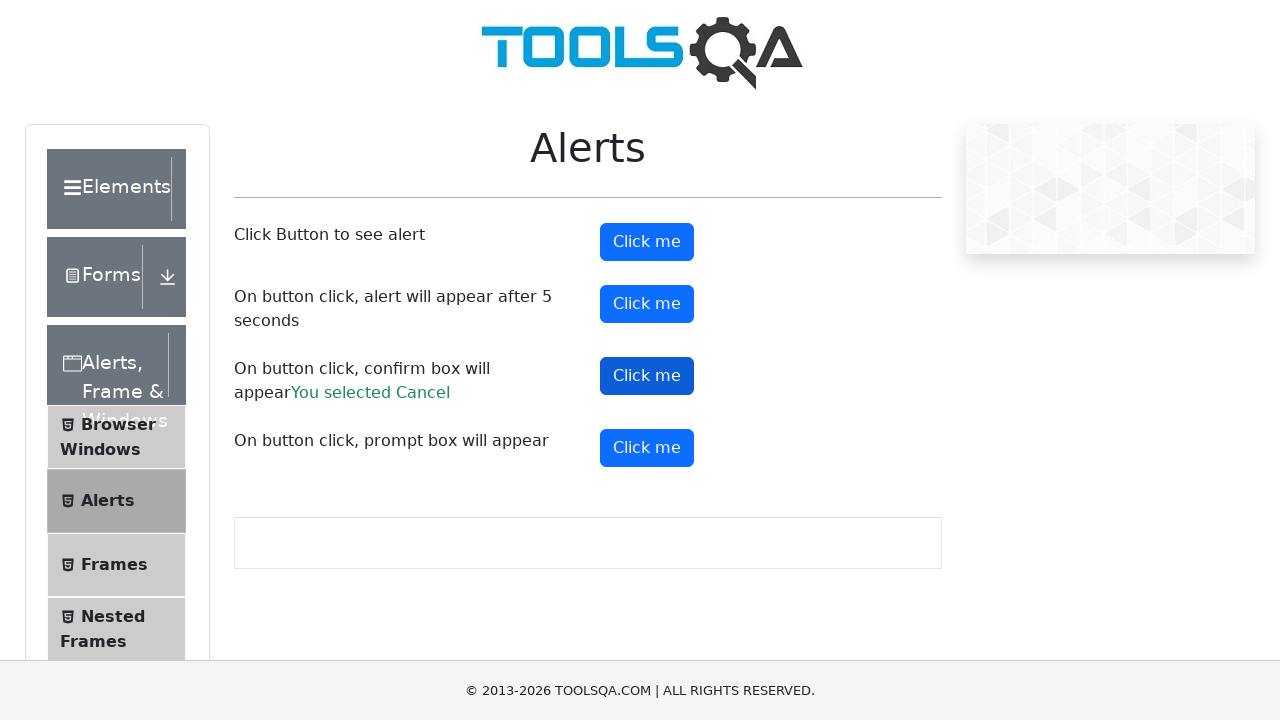

Set up dialog handler to accept prompt dialog with input 'Jennifer'
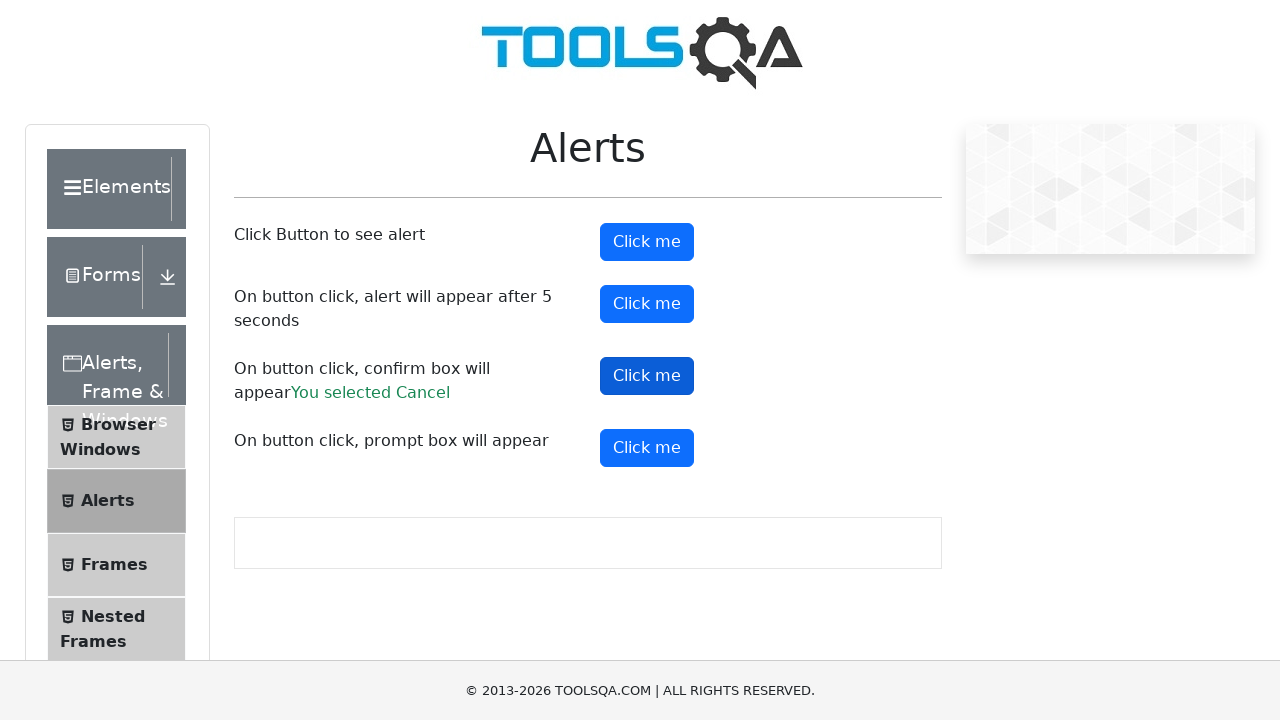

Clicked prompt button to trigger prompt dialog at (647, 448) on #promtButton
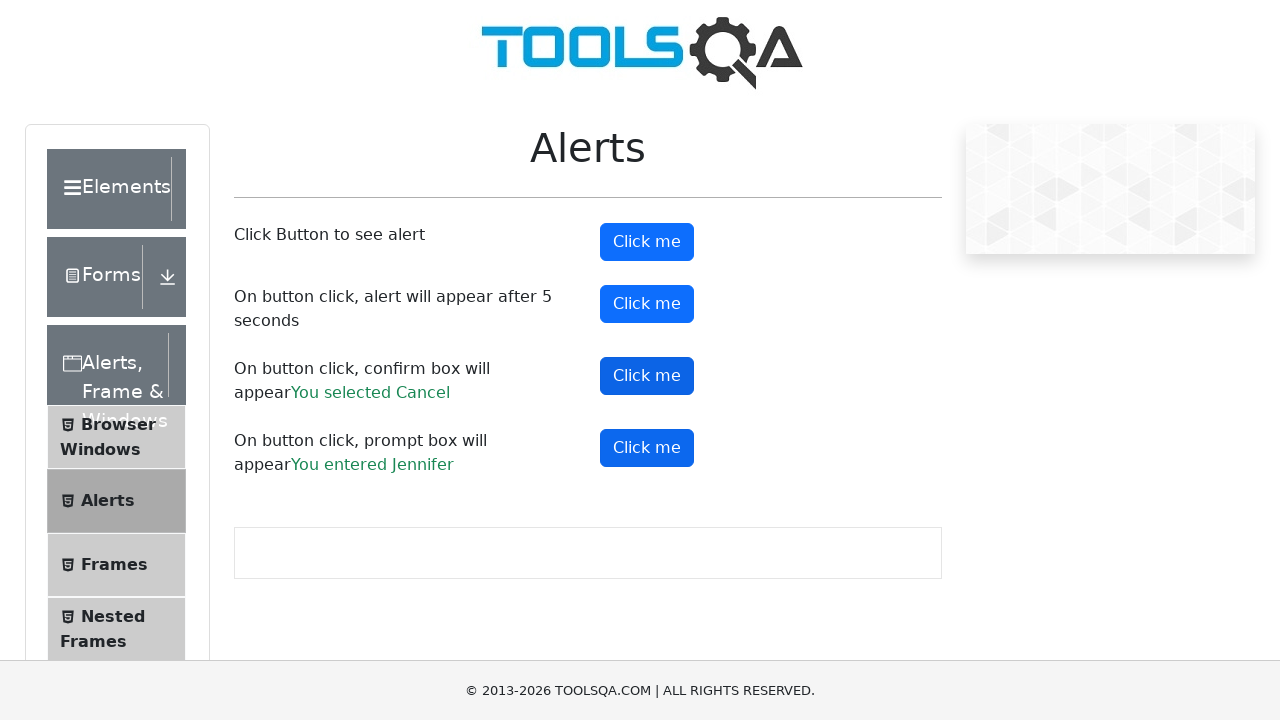

Waited for prompt result element to appear
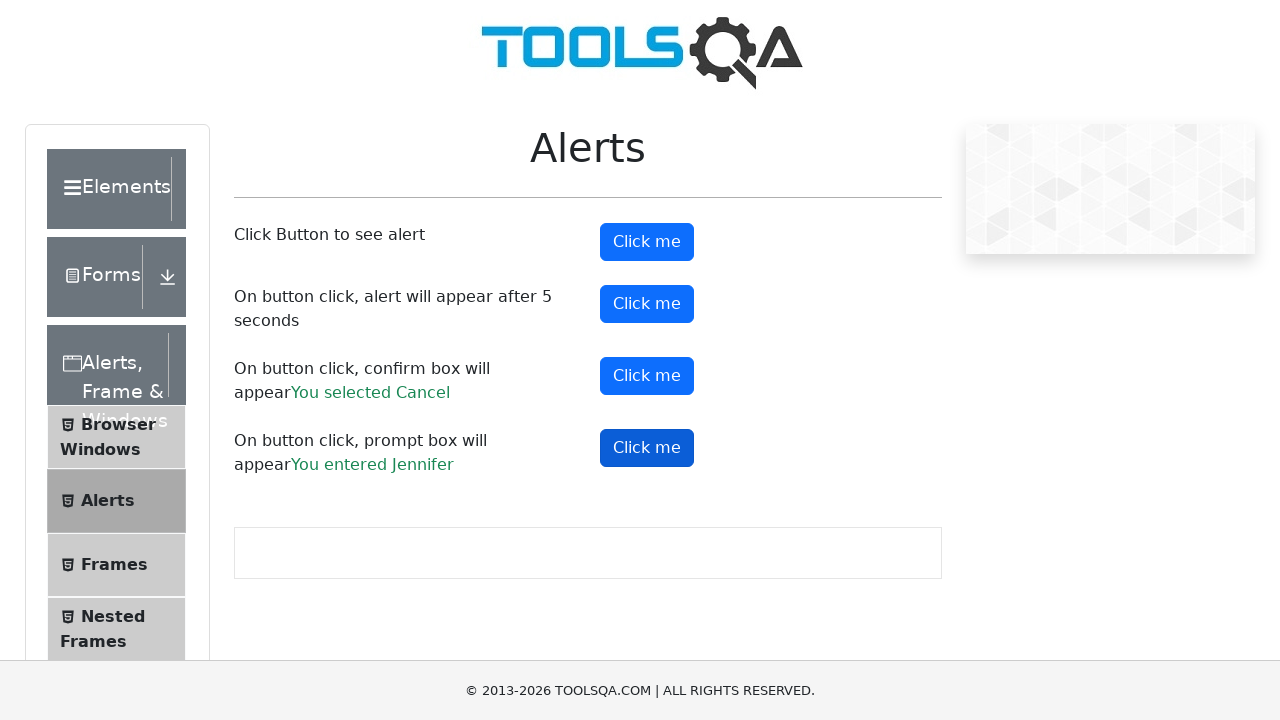

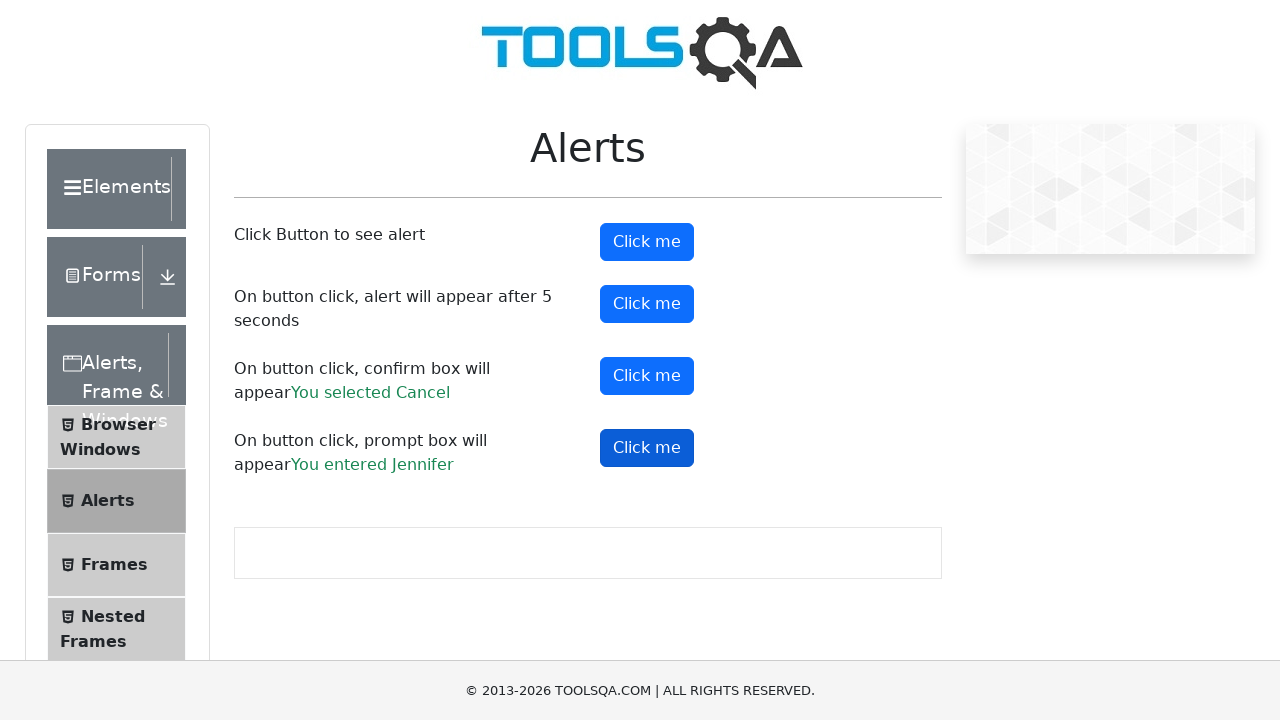